Tests alert handling functionality by triggering and interacting with JavaScript alerts and confirmation dialogs

Starting URL: https://rahulshettyacademy.com/AutomationPractice/

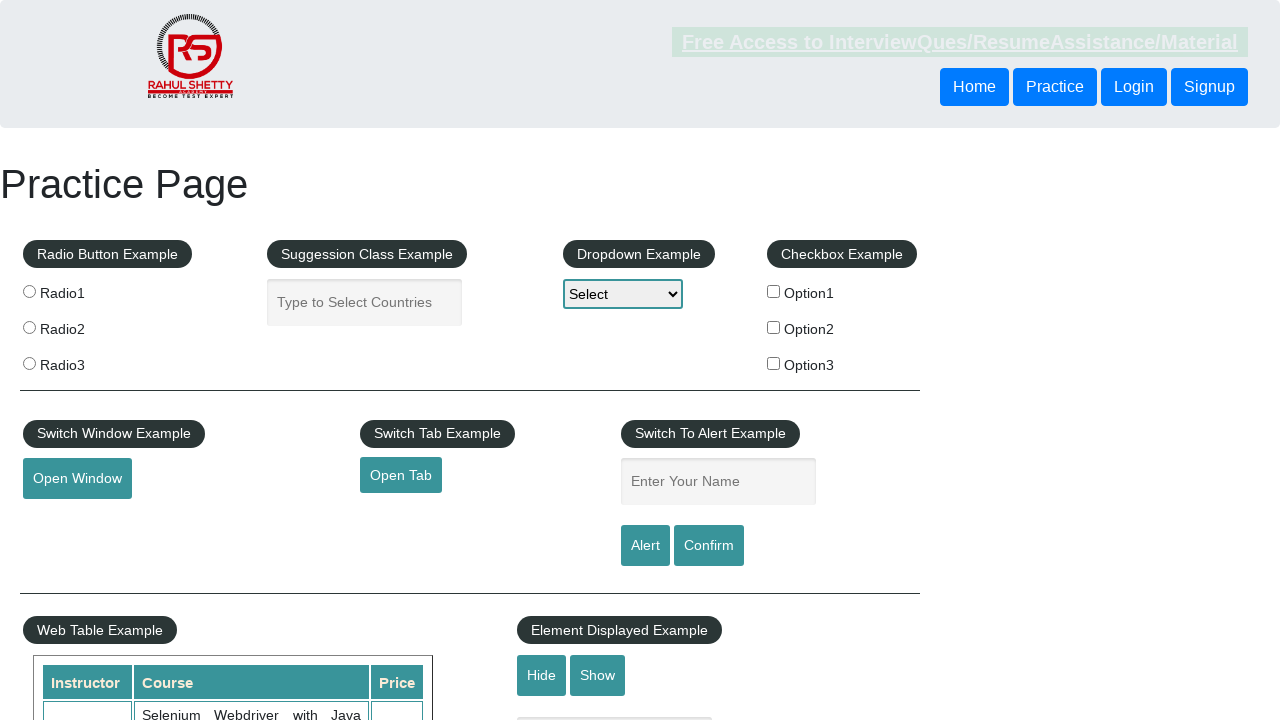

Filled name field with 'LOKIBOY' on #name
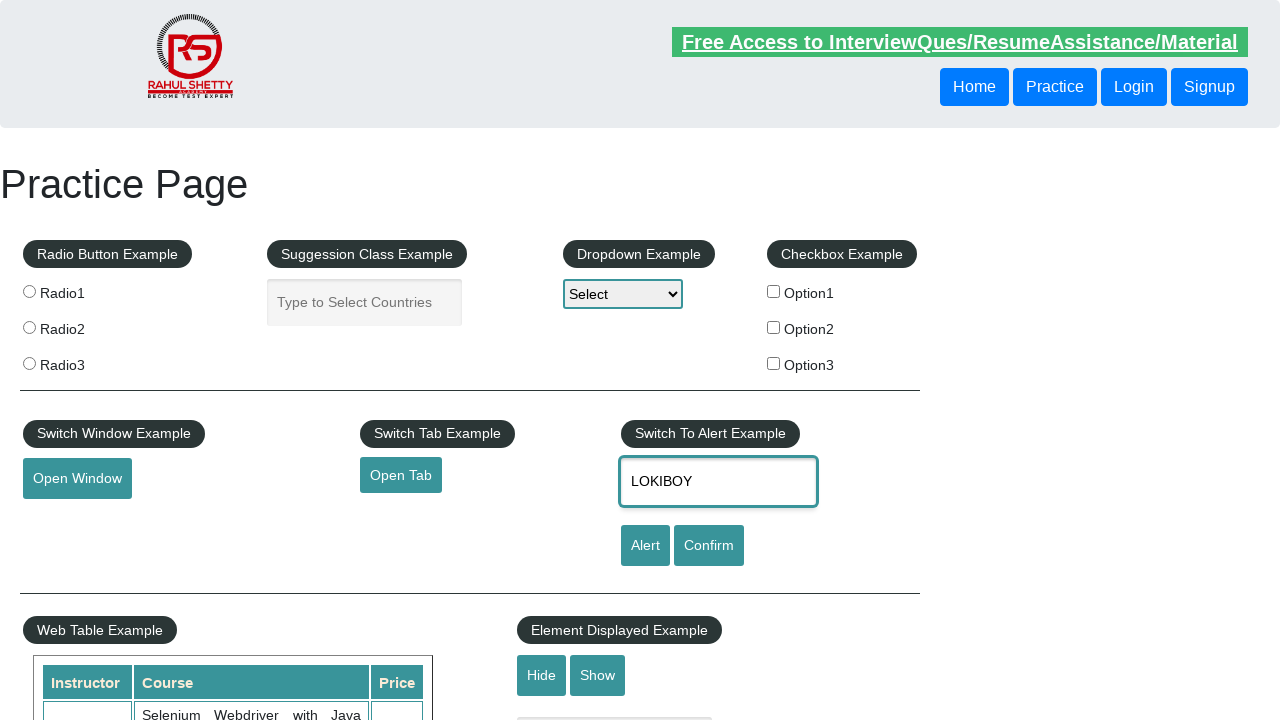

Clicked alert button to trigger JavaScript alert at (645, 546) on #alertbtn
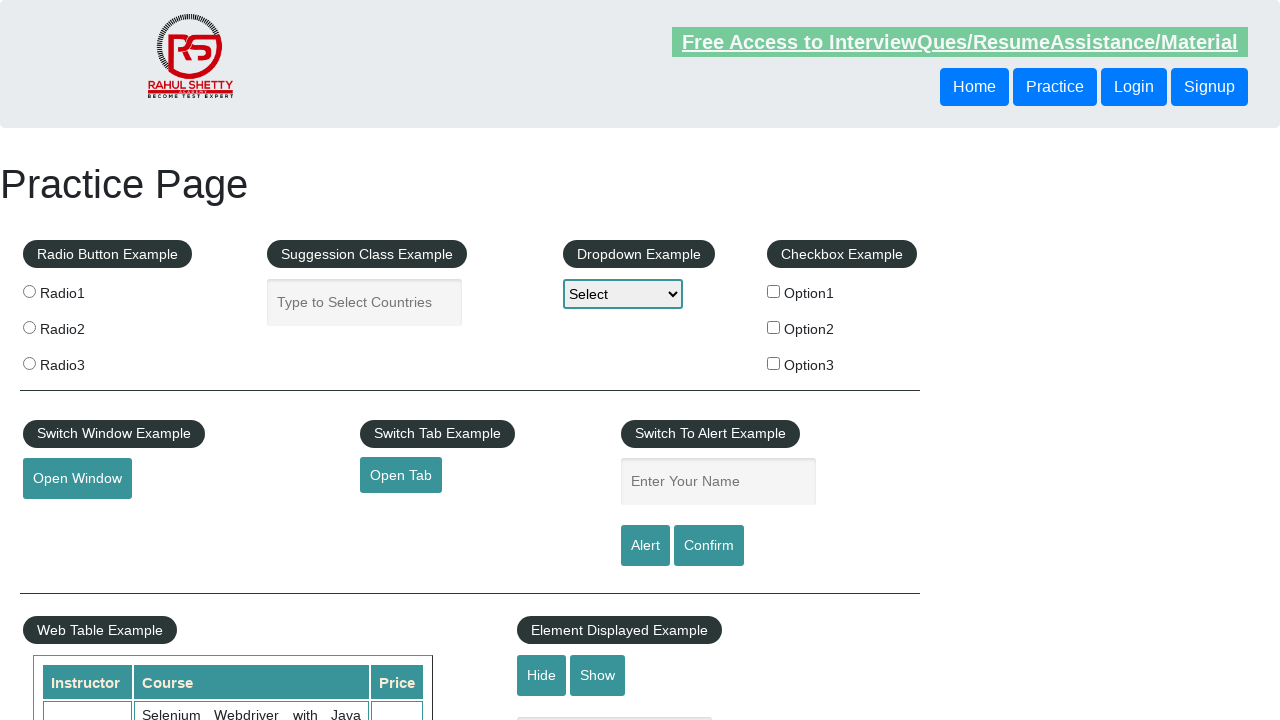

Alert dialog accepted
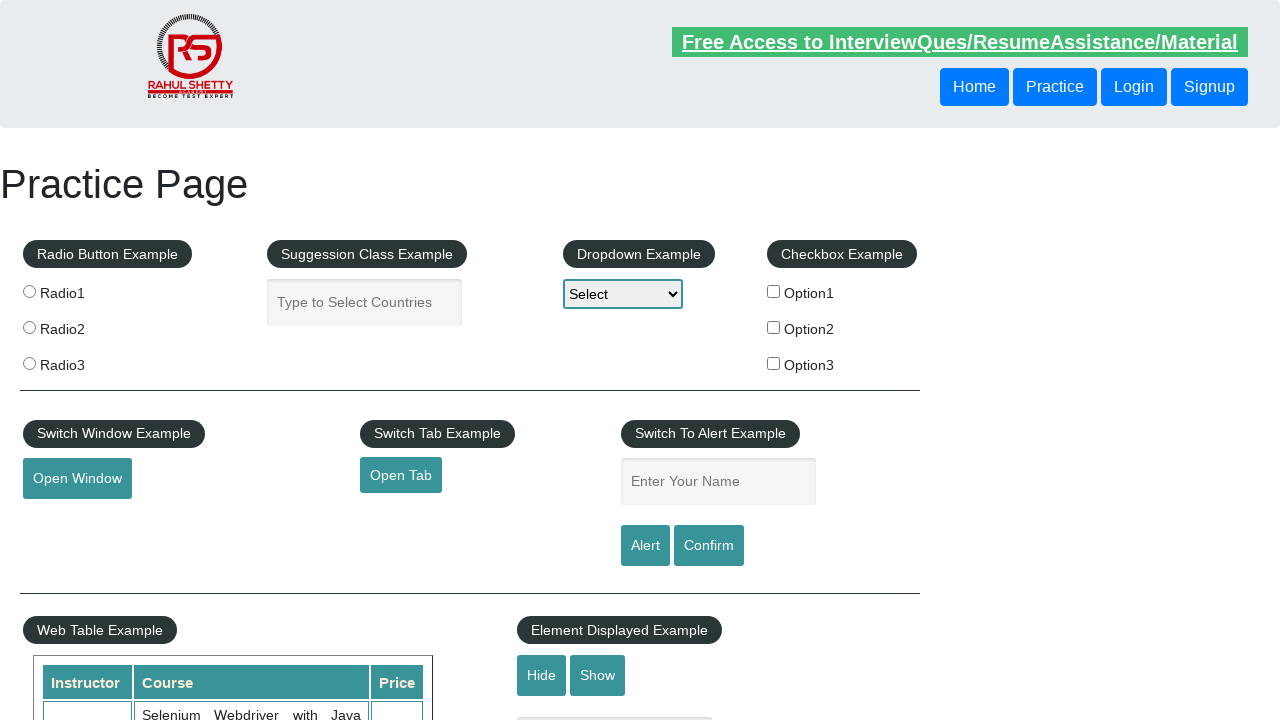

Filled name field with 'KULASA' on #name
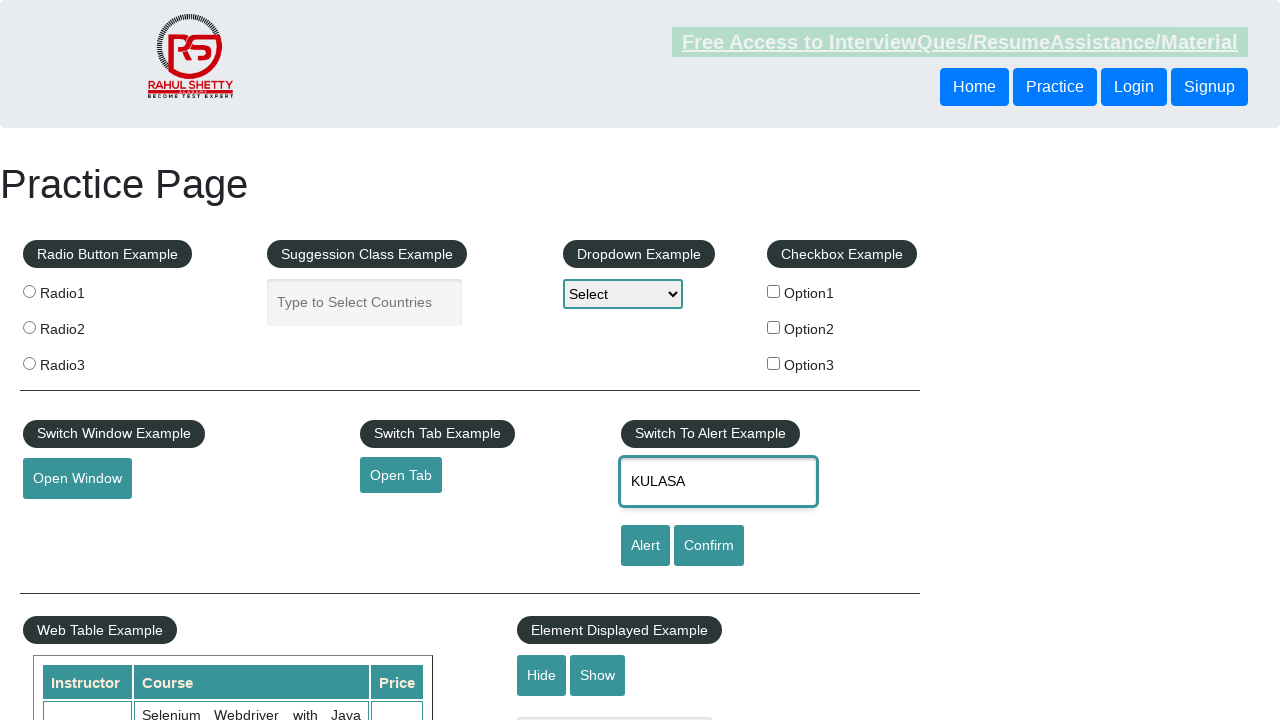

Clicked confirm button to trigger confirmation dialog at (709, 546) on #confirmbtn
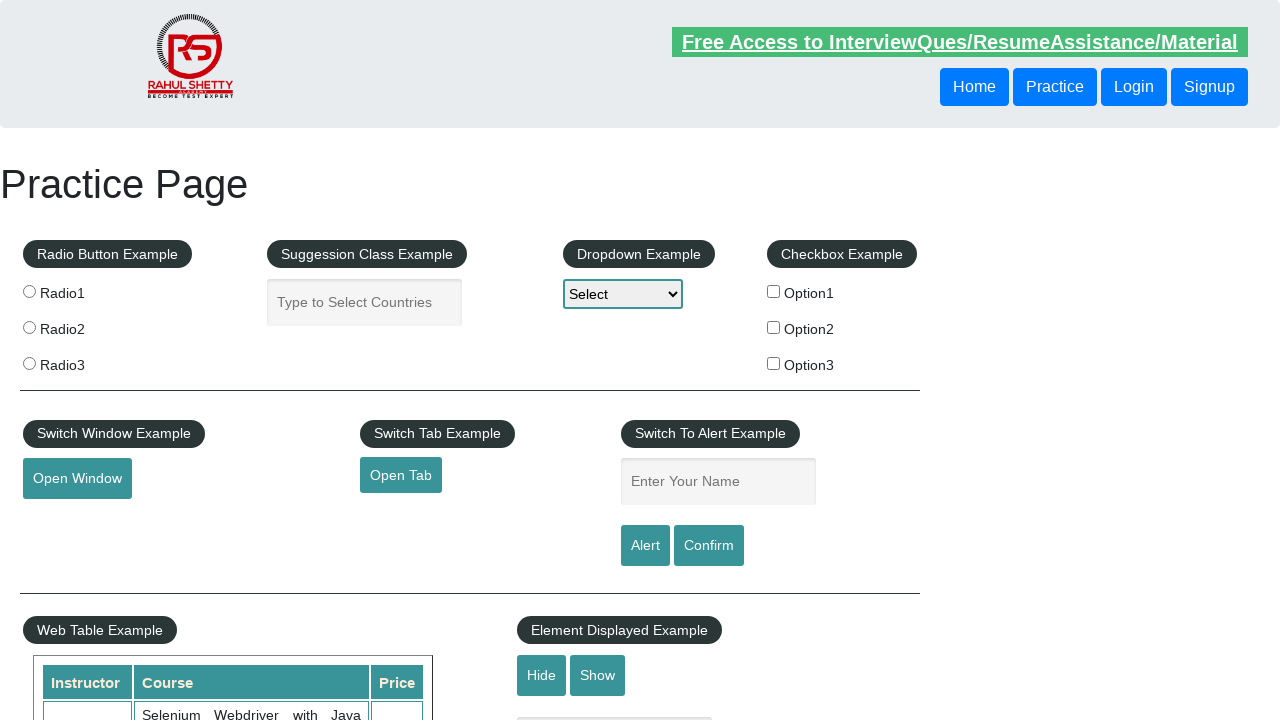

Confirmation dialog dismissed
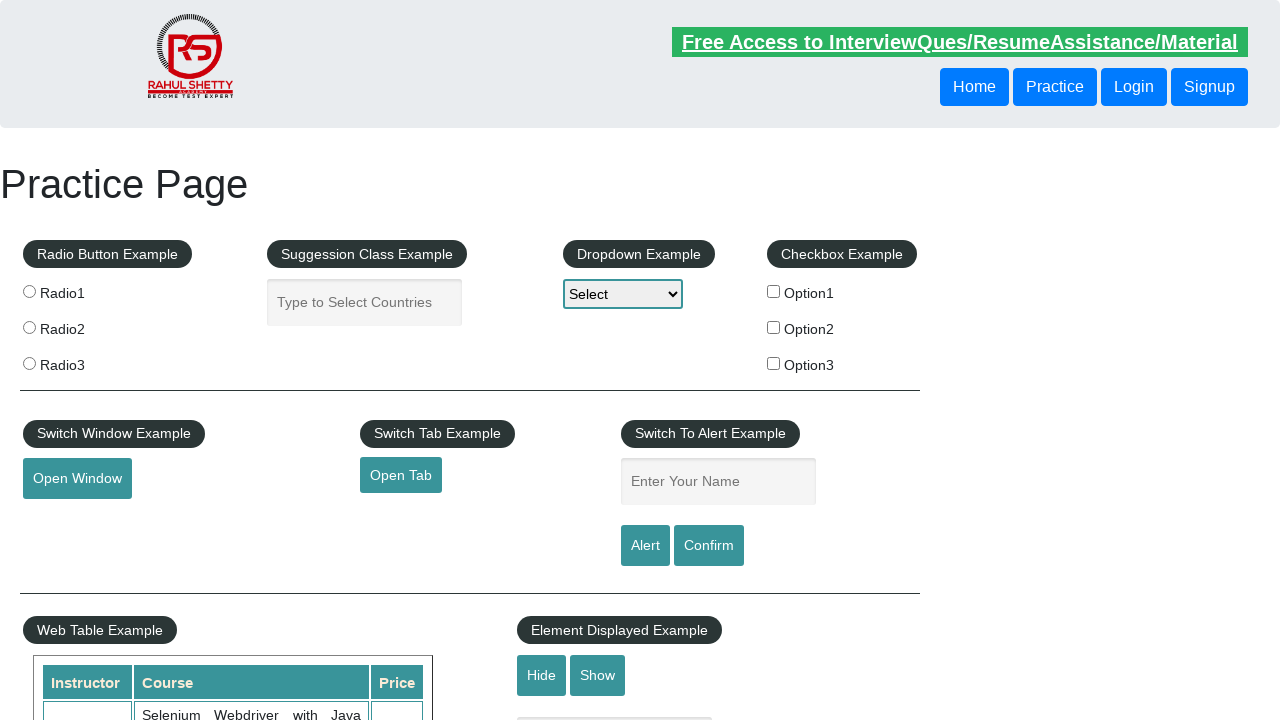

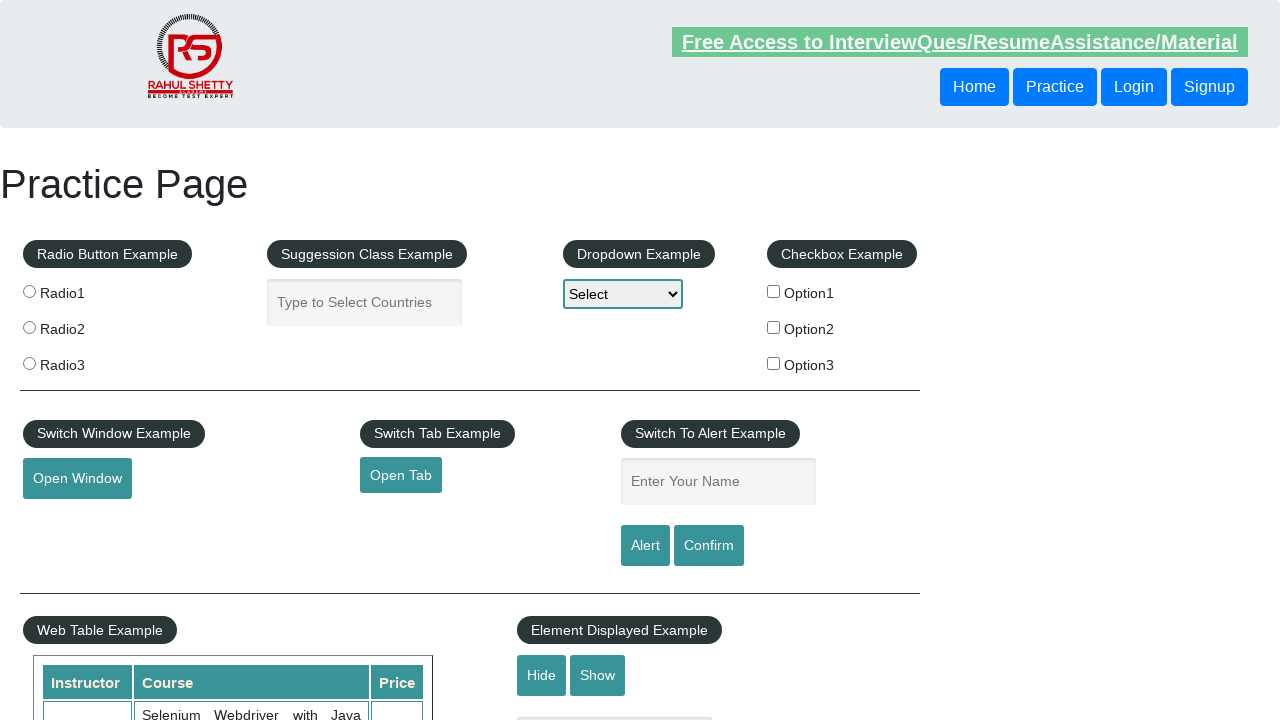